Tests alert handling by clicking a button that triggers an alert and accepting it

Starting URL: http://antoniotrindade.com.br/treinoautomacao/elementsweb.html

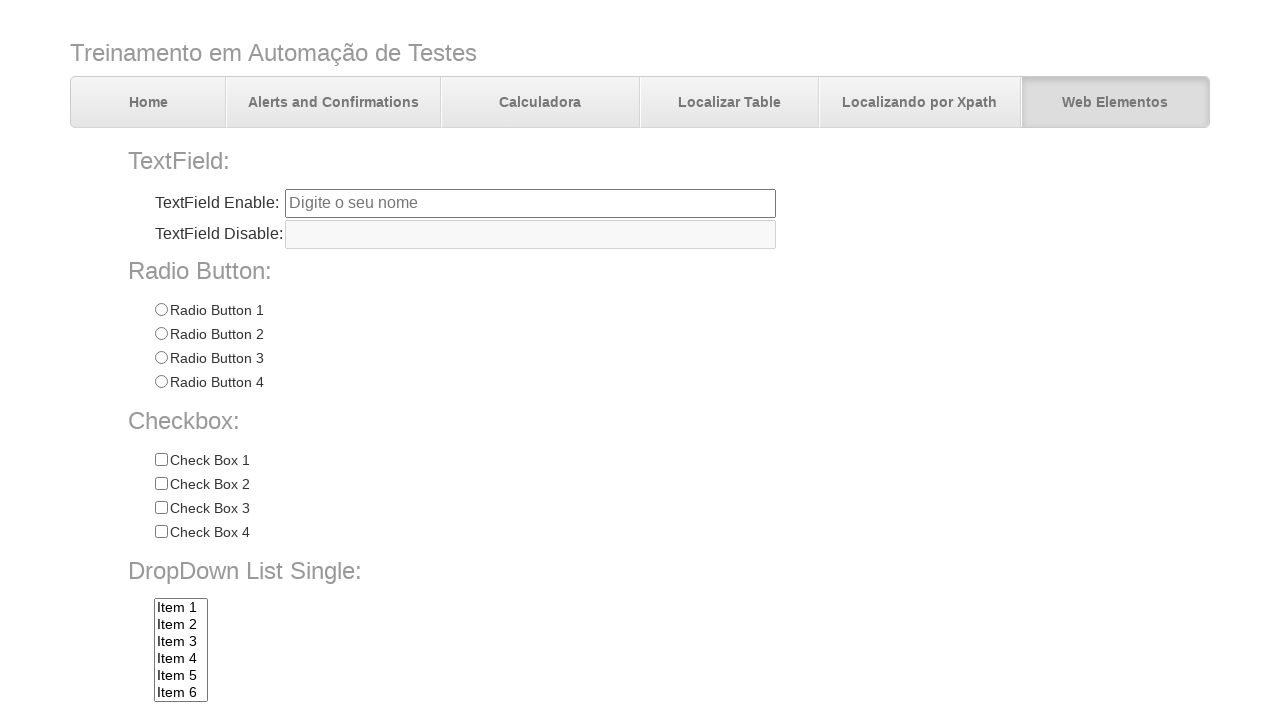

Configured dialog handler to accept alerts with message 'Eu sou um alerta!'
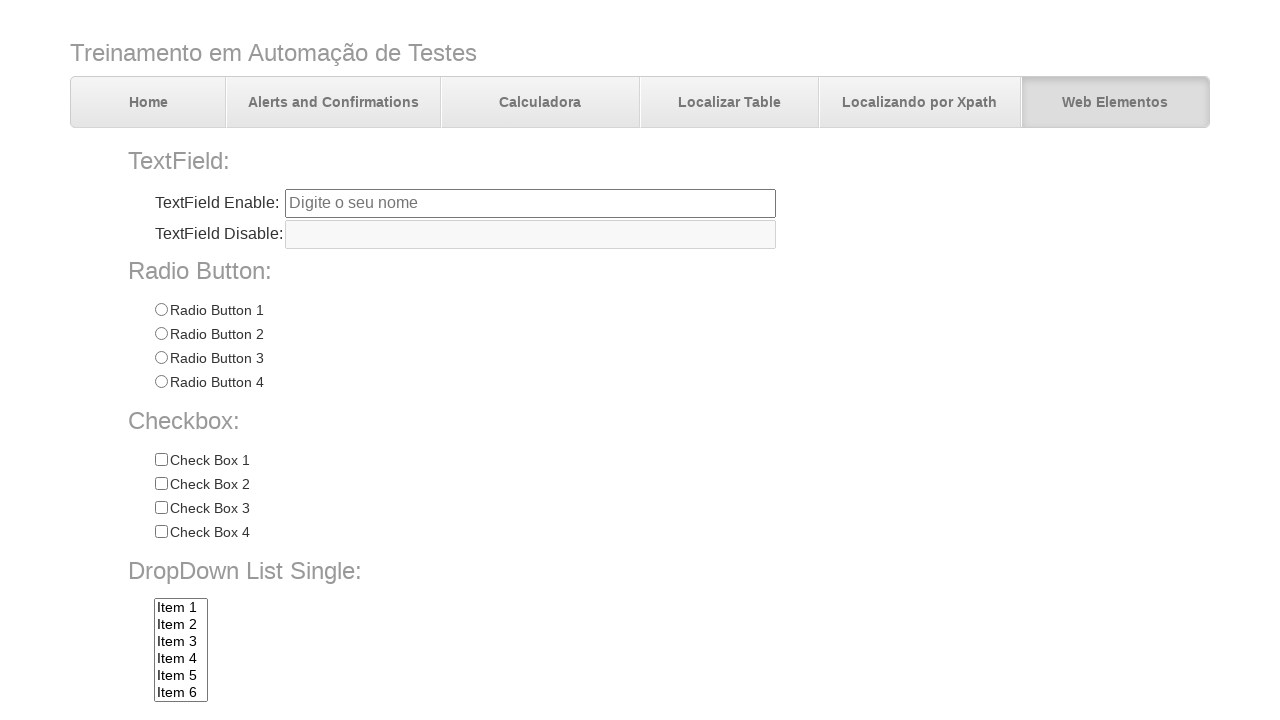

Clicked alert button to trigger alert at (366, 644) on input[name='alertbtn']
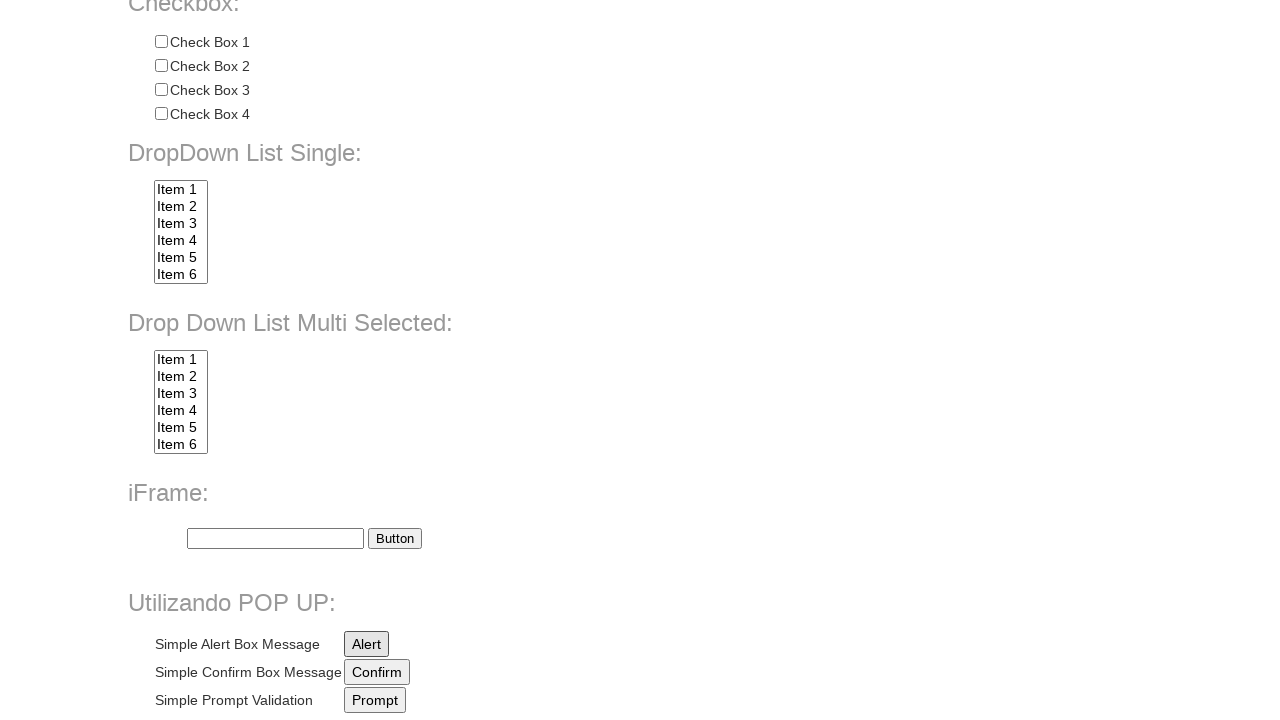

Waited 500ms for alert to be processed
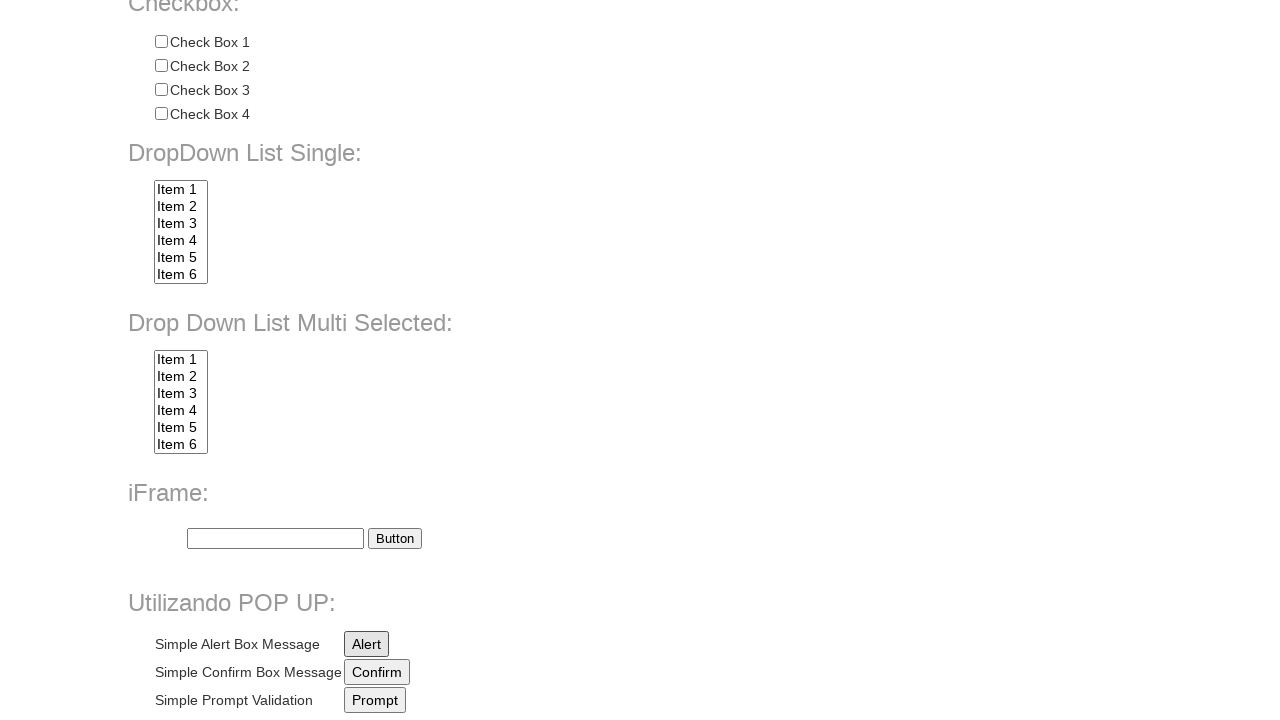

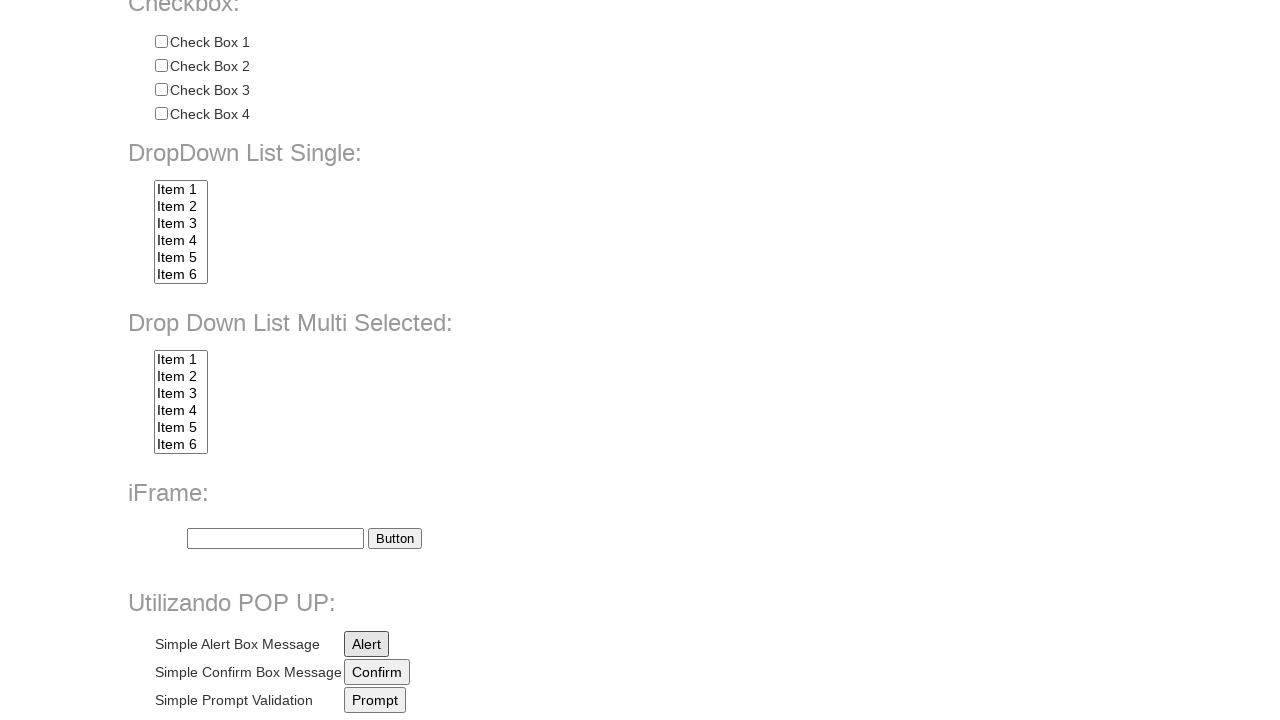